Tests full screen viewport functionality by setting the viewport to maximum screen dimensions and navigating to a viewport detection website to verify the viewport size is correctly applied.

Starting URL: https://whatismyviewport.com/

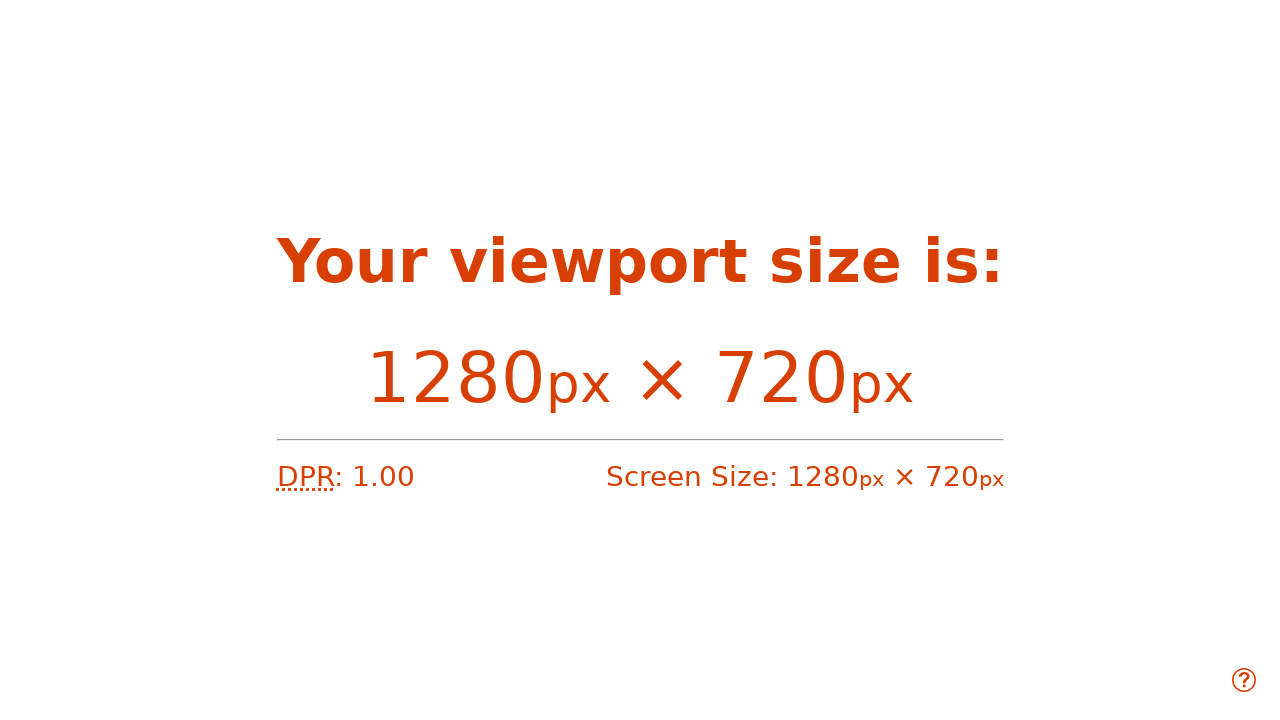

Set viewport size to 1920x1080 (full HD resolution)
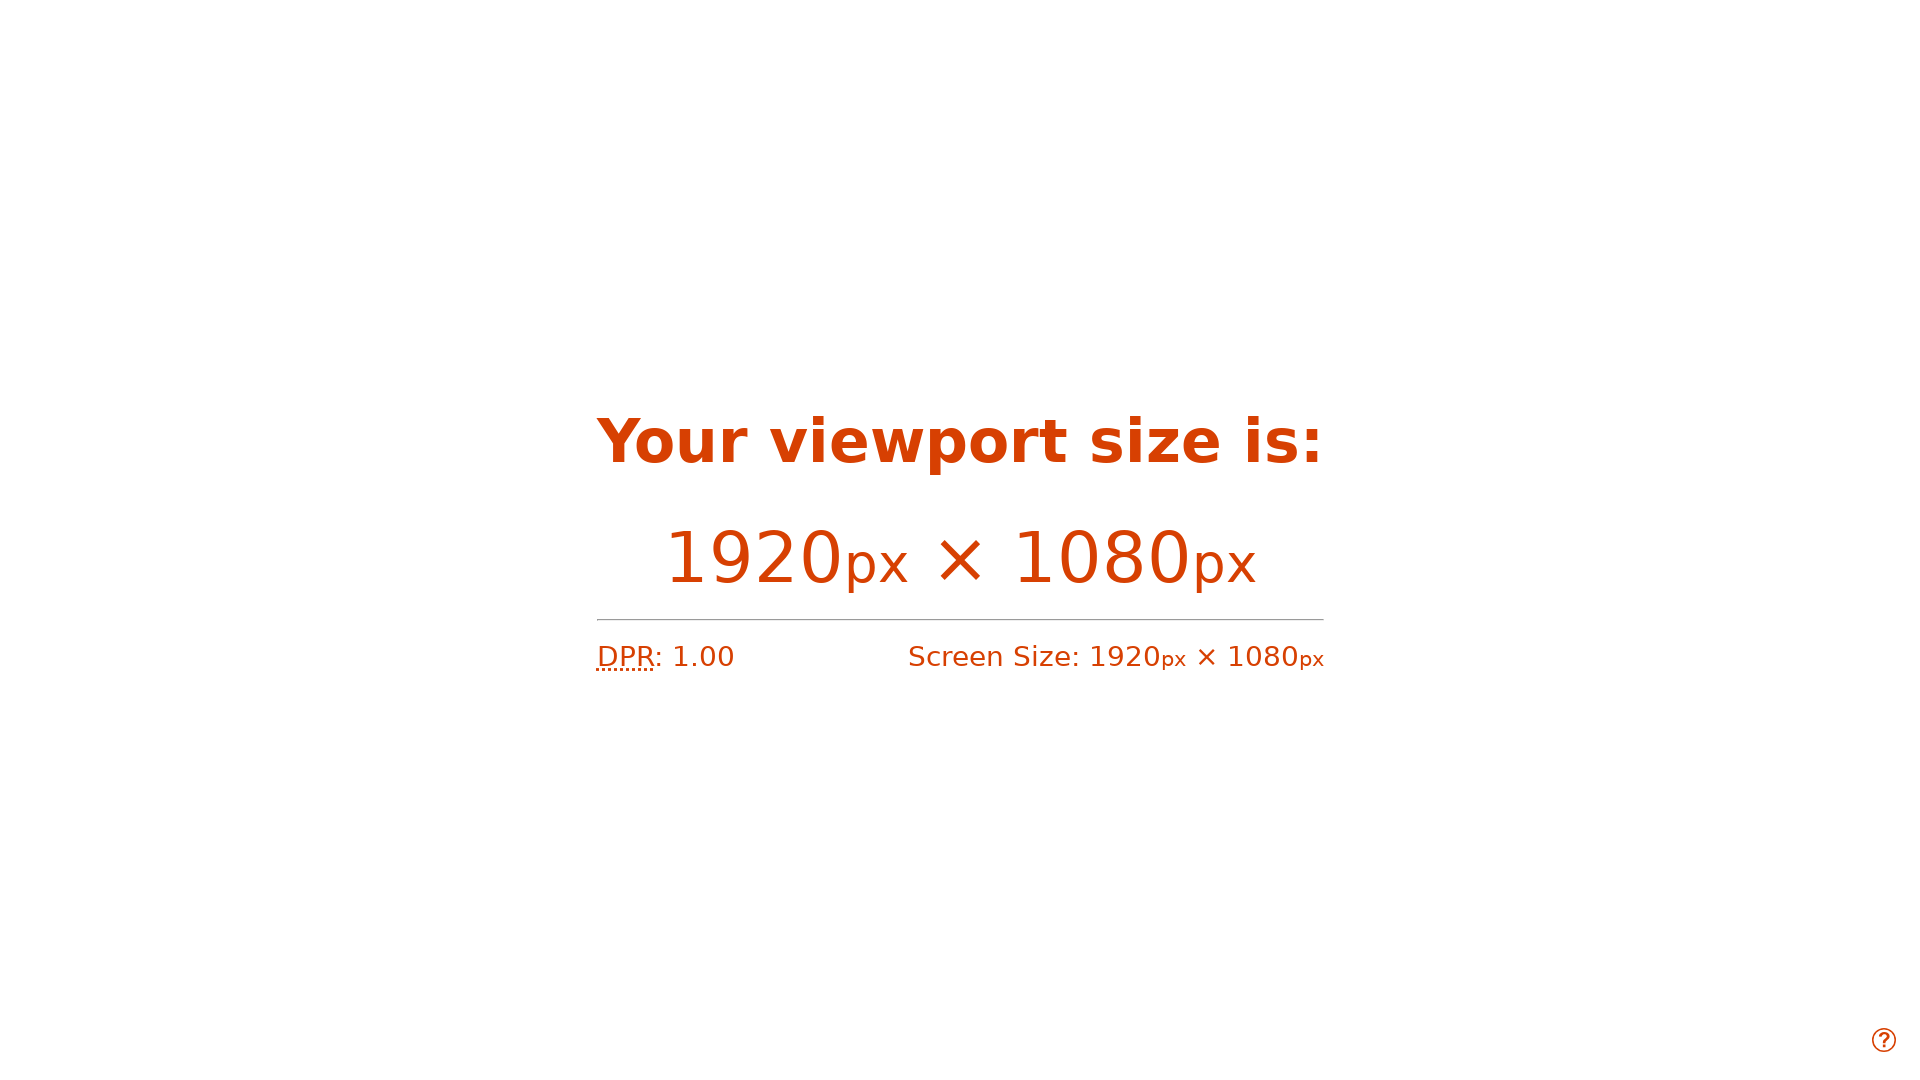

Body element loaded on viewport detection website
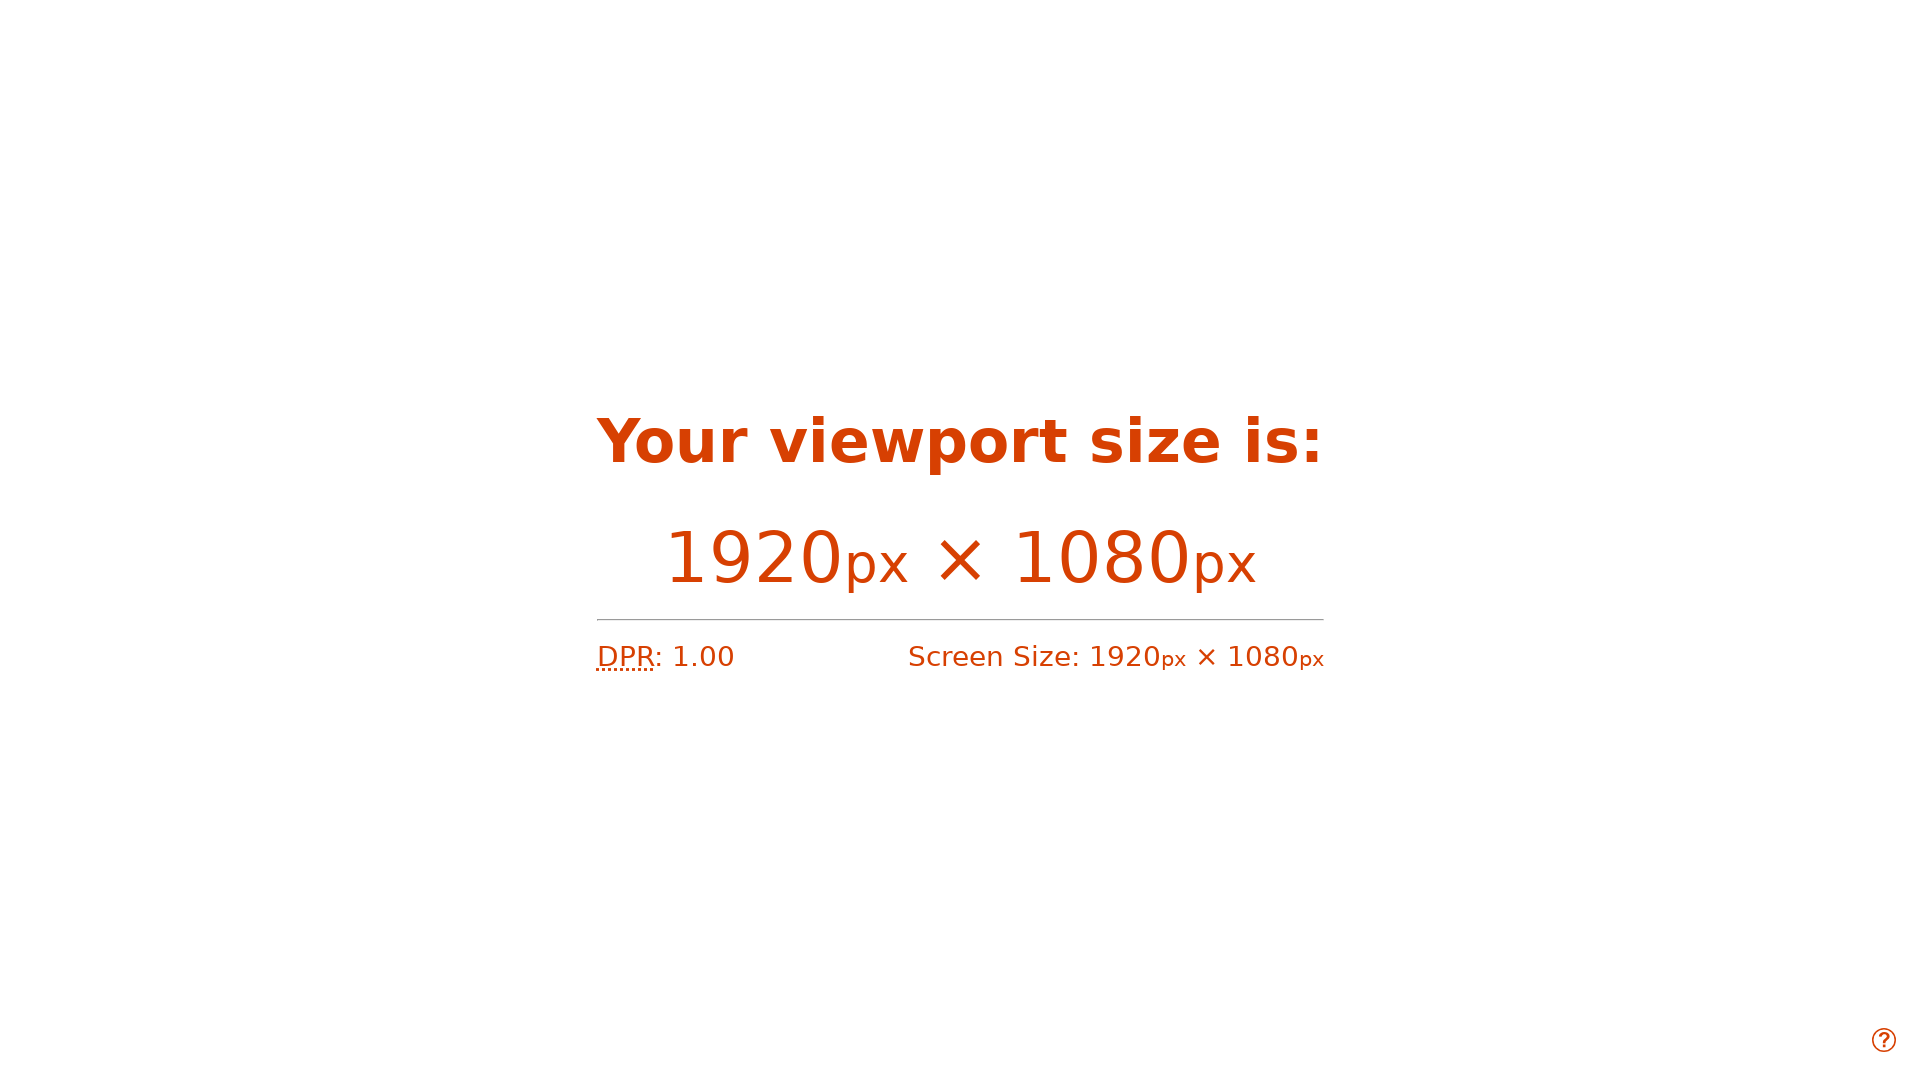

Waited 1000ms for viewport detection to update
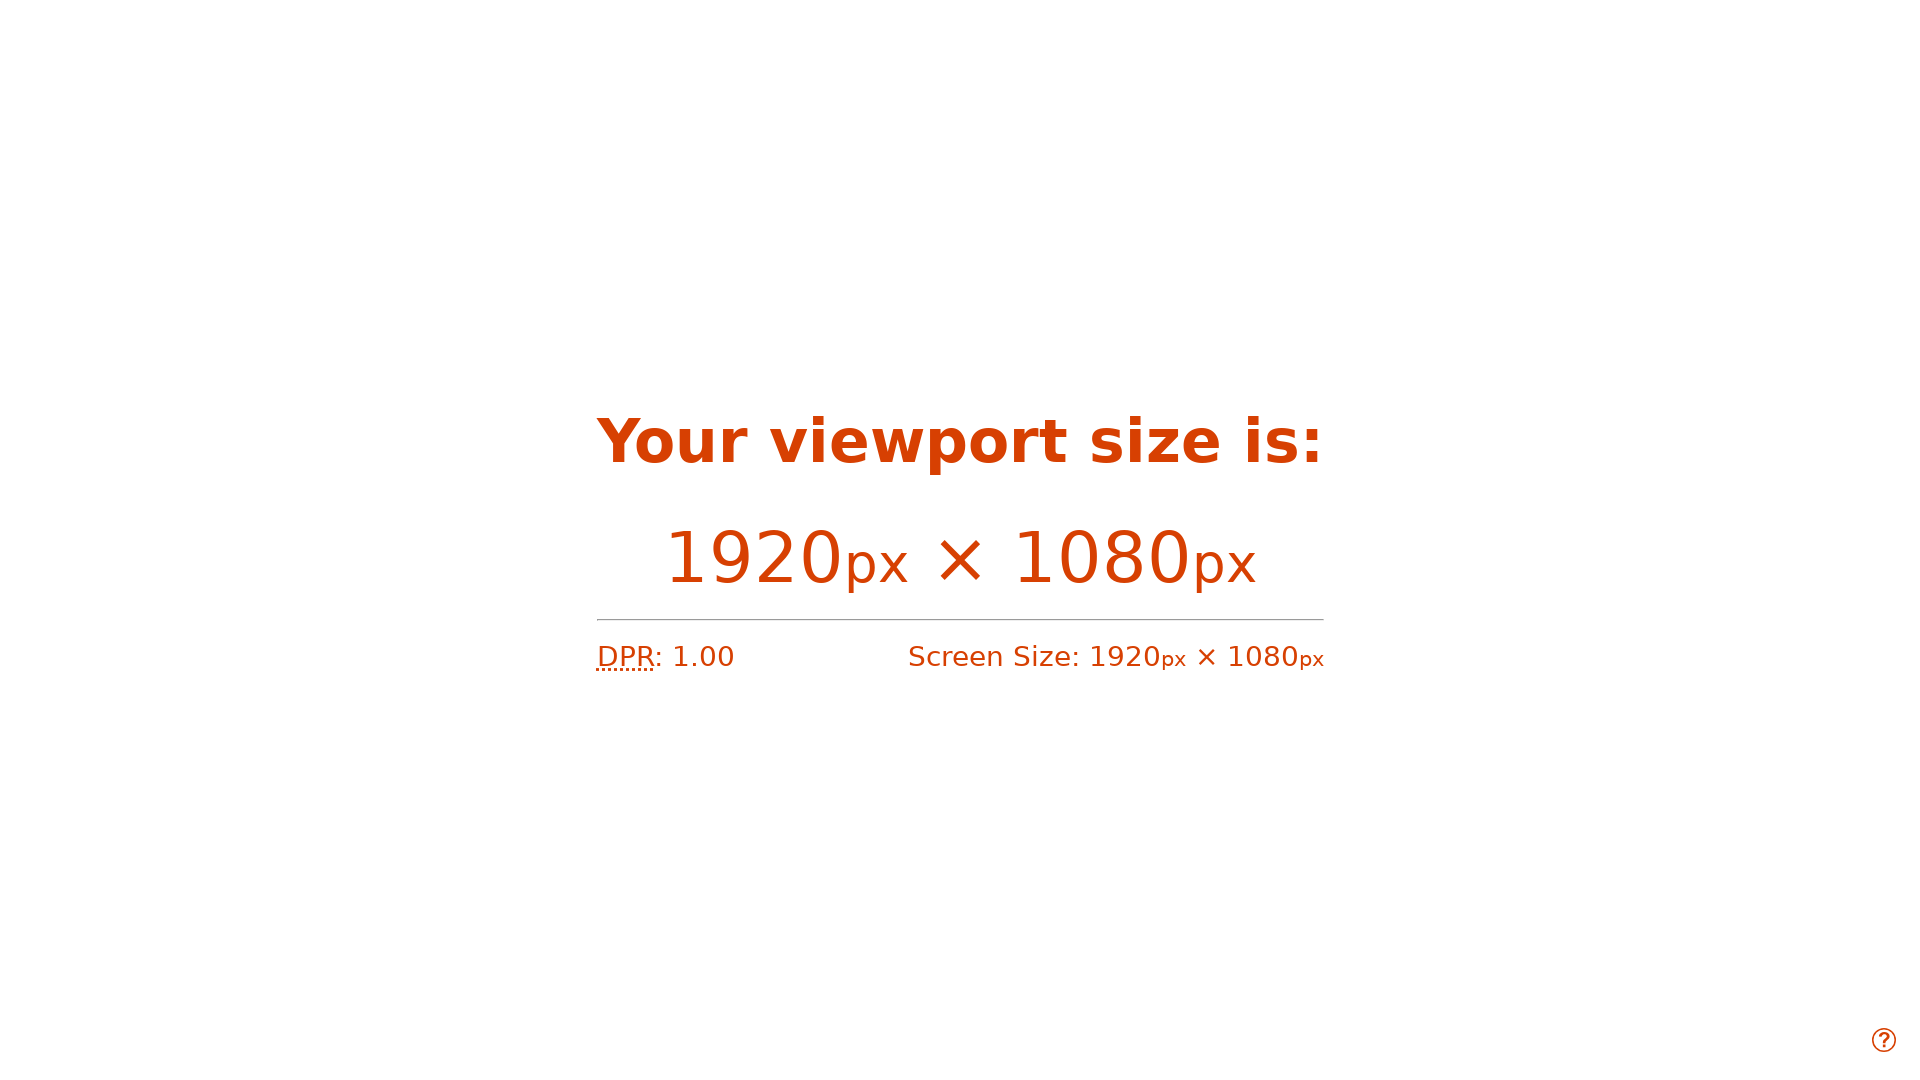

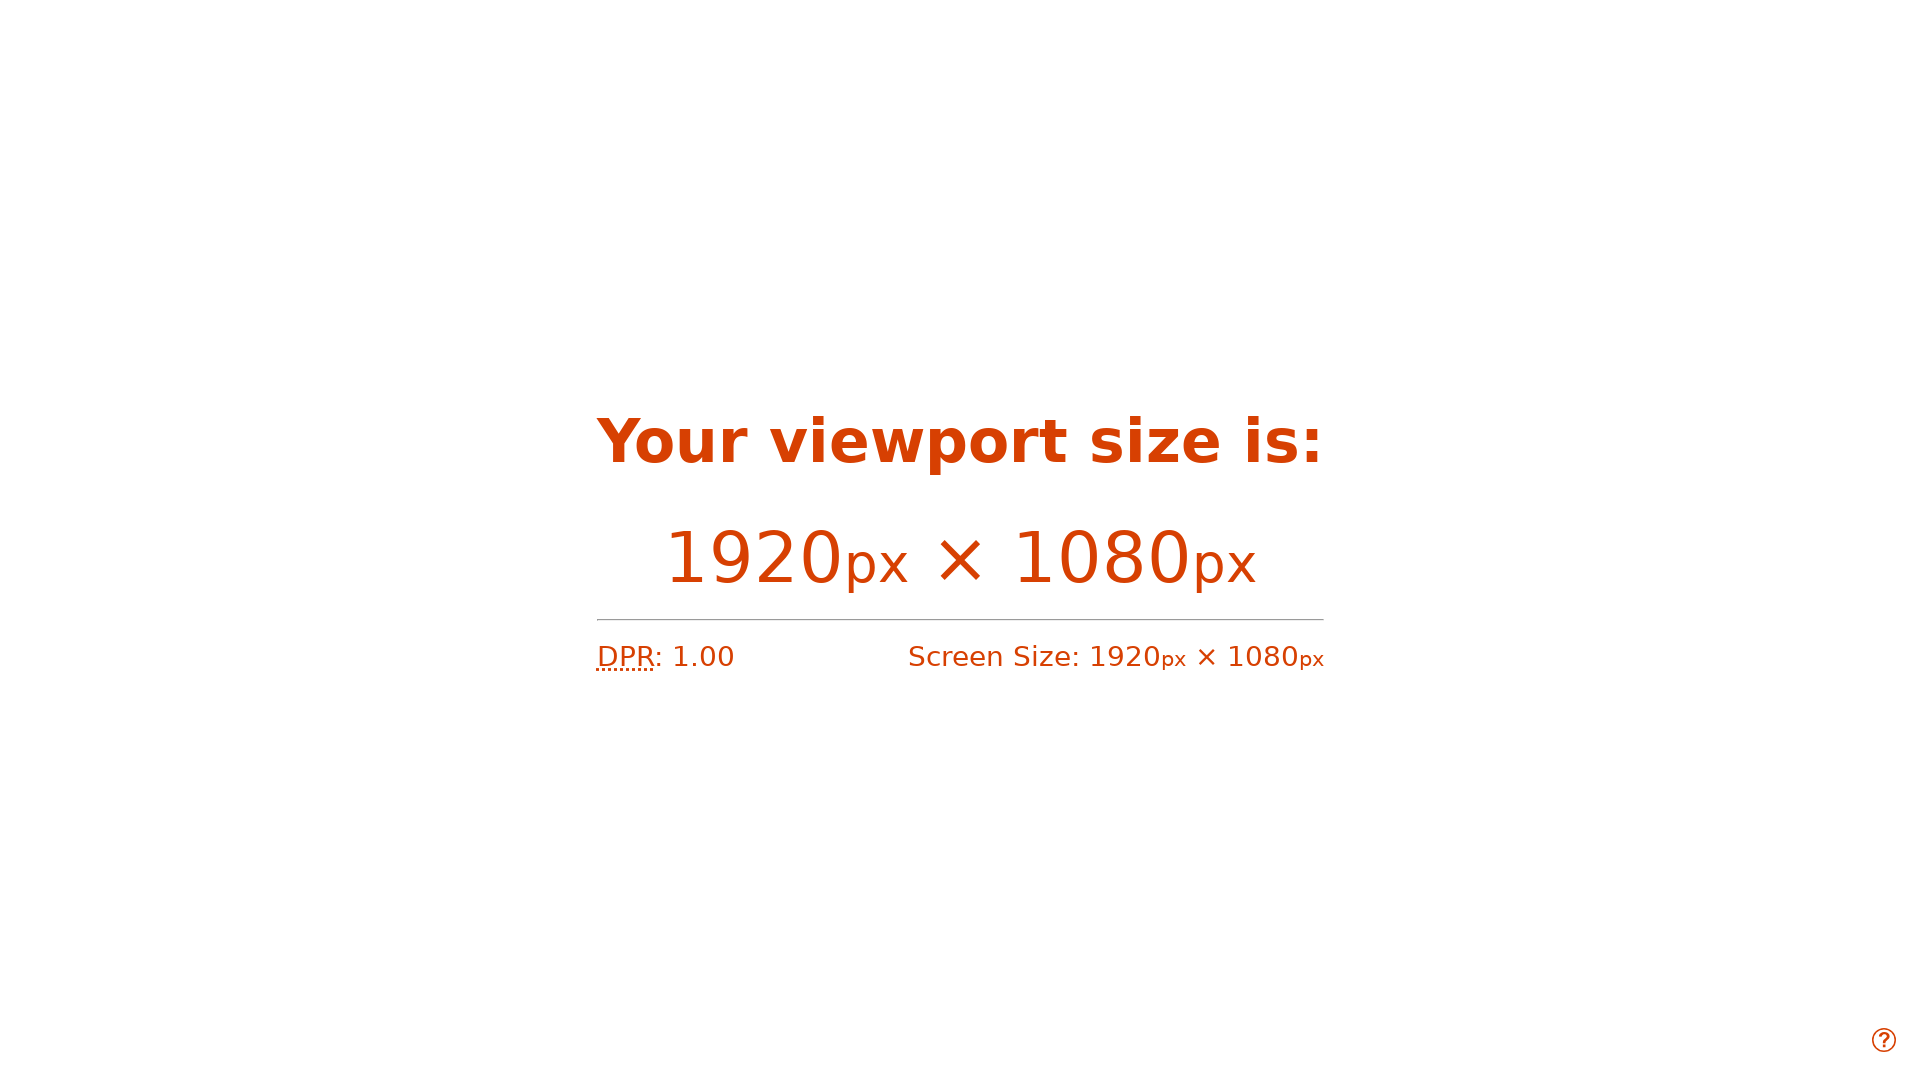